Tests a form submission by filling in first name, last name, and email fields, then clicking the submit button.

Starting URL: http://secure-retreat-92358.herokuapp.com/

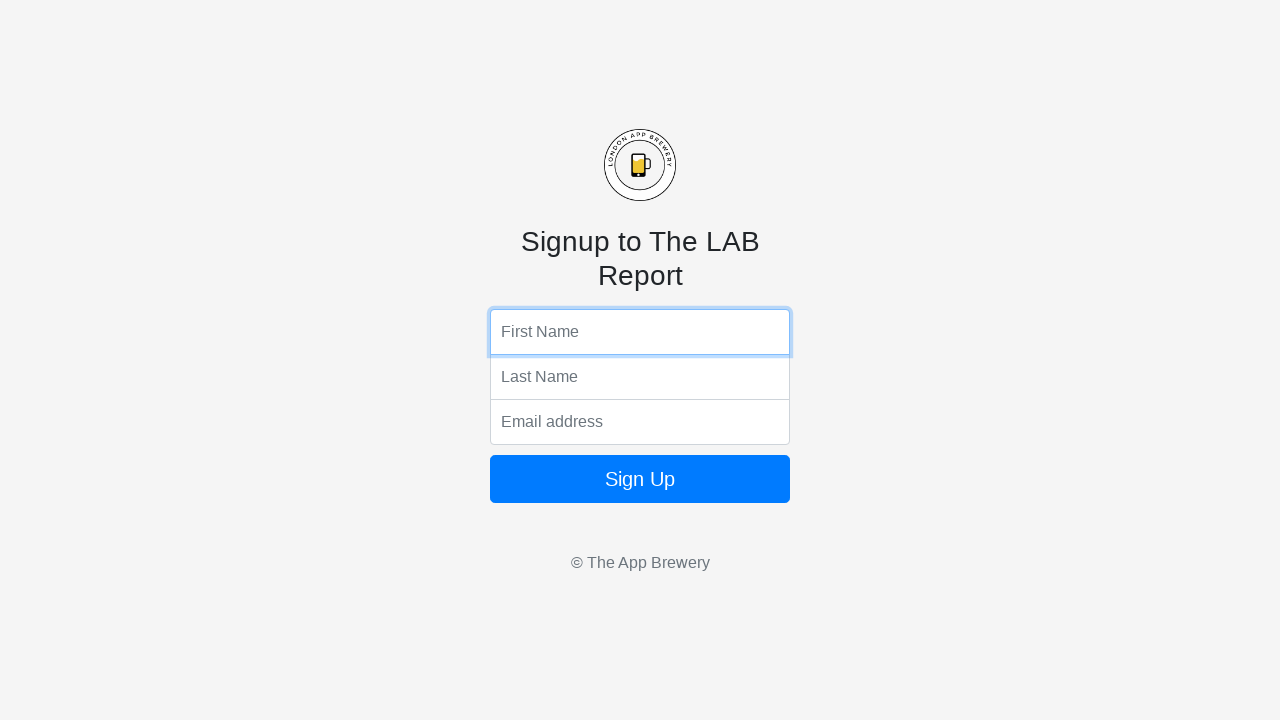

Filled first name field with 'Nips' on input[name='fName']
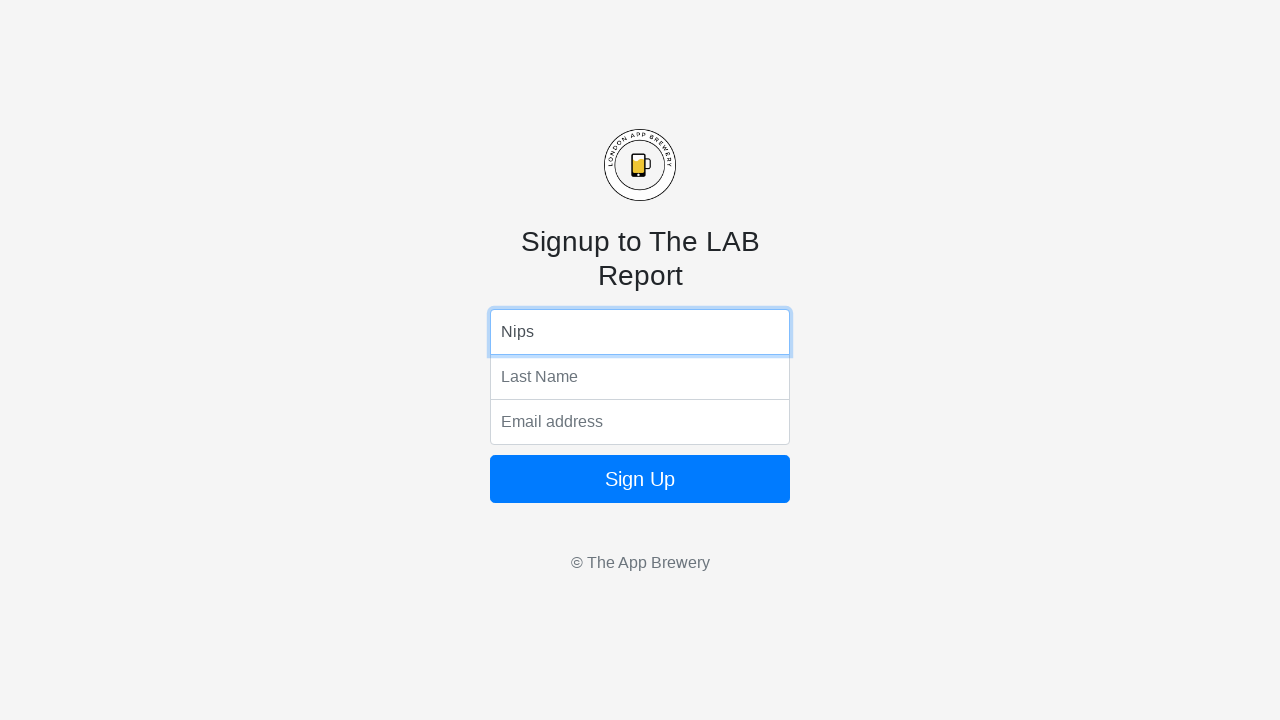

Filled last name field with 'Alvin' on input[name='lName']
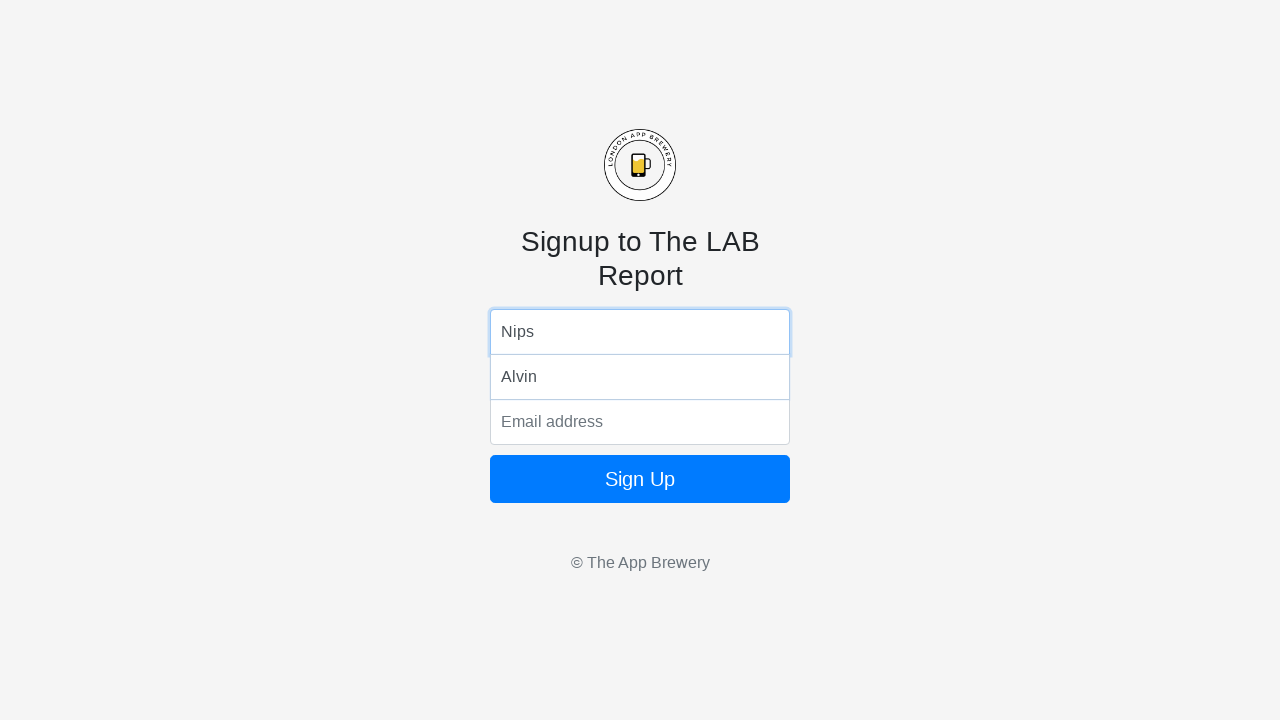

Filled email field with 'test@gmail.com' on input[name='email']
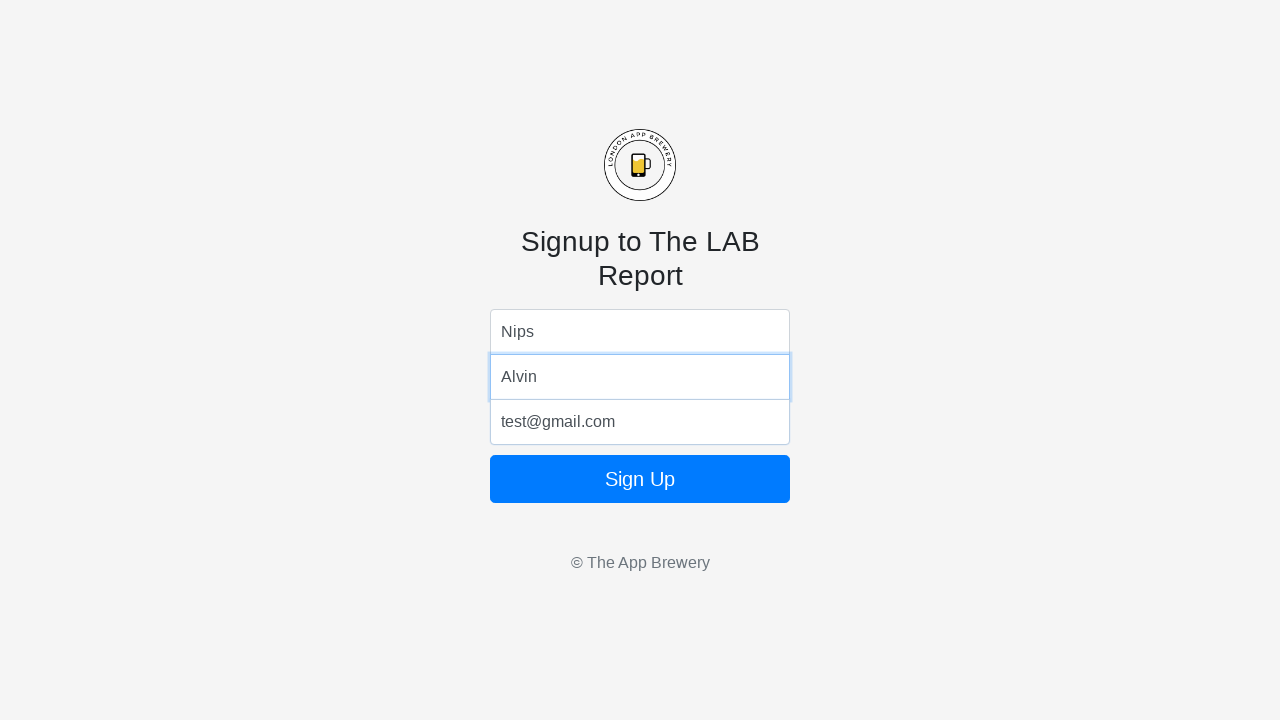

Clicked submit button to submit form at (640, 479) on button
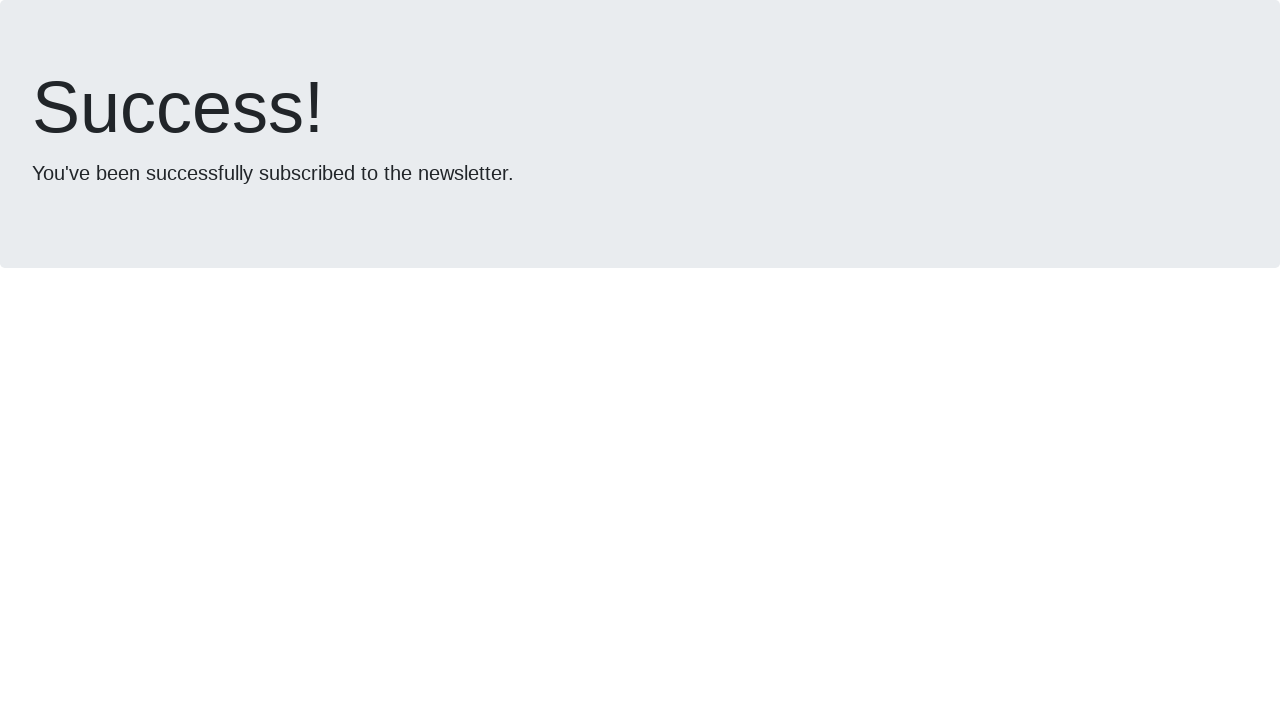

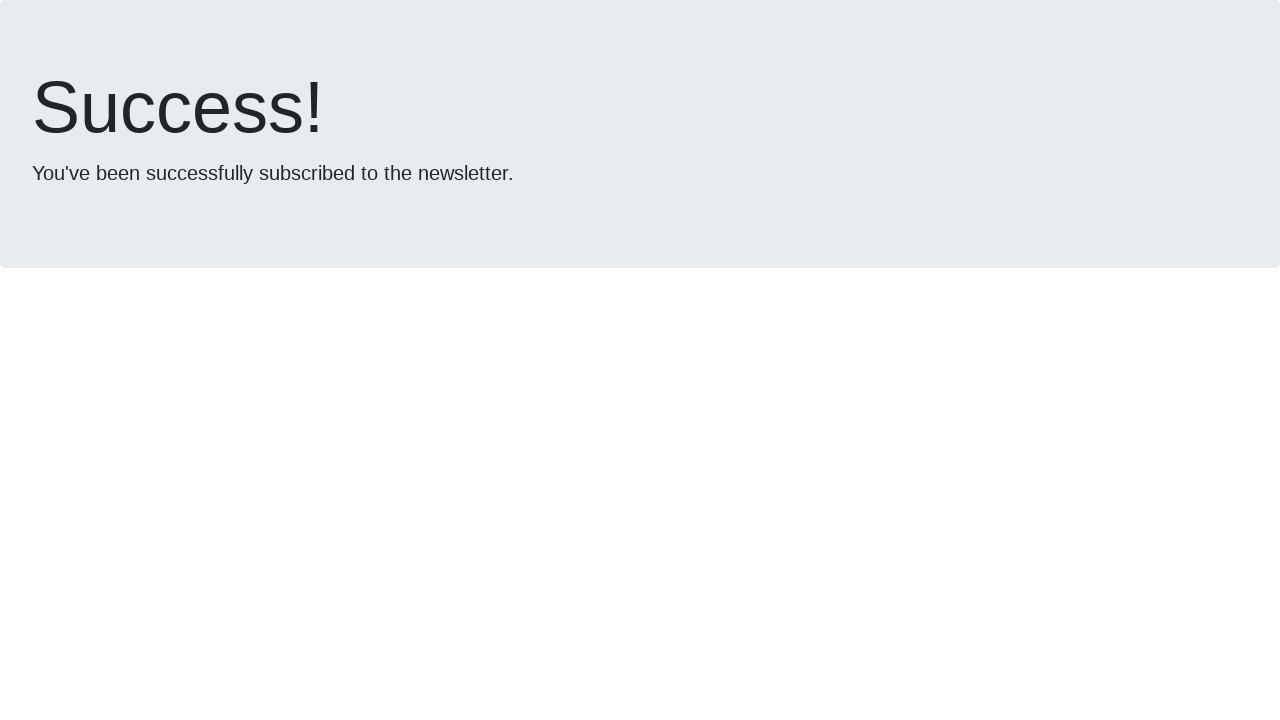